Tests drag and drop functionality by dragging an element to a target drop zone

Starting URL: https://sahitest.com/demo/dragDropMooTools.htm

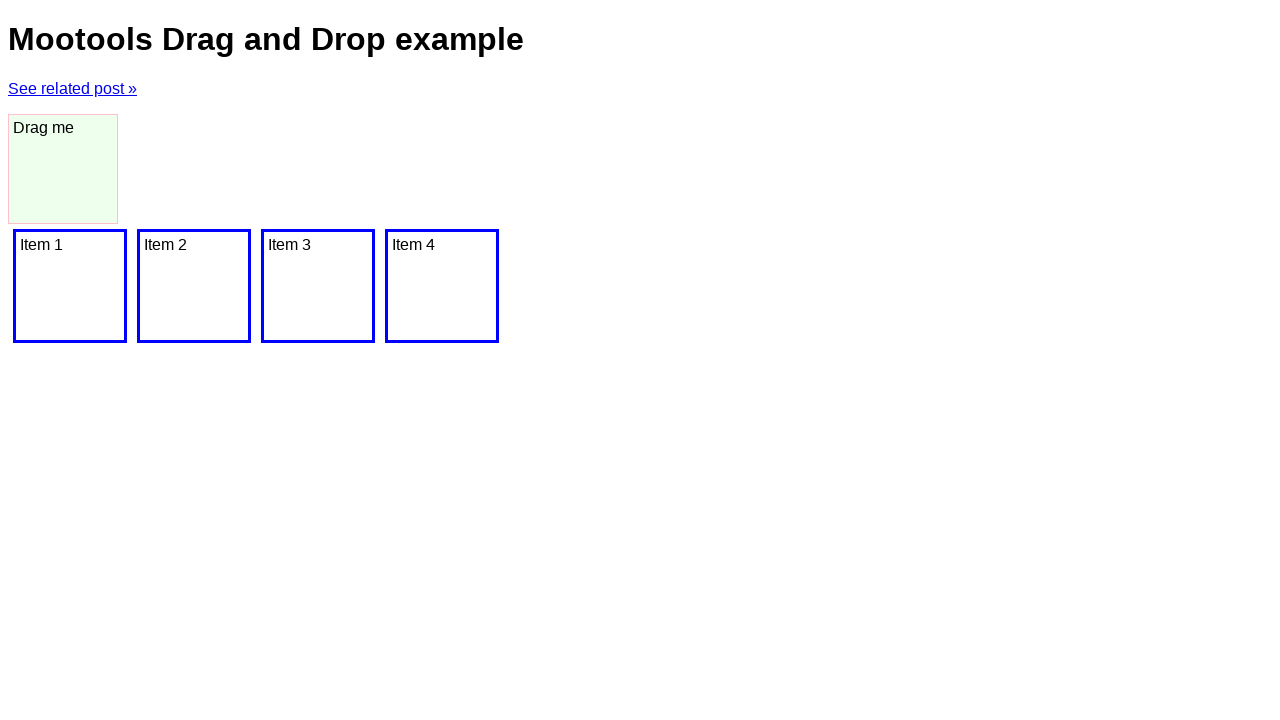

Navigated to drag and drop demo page
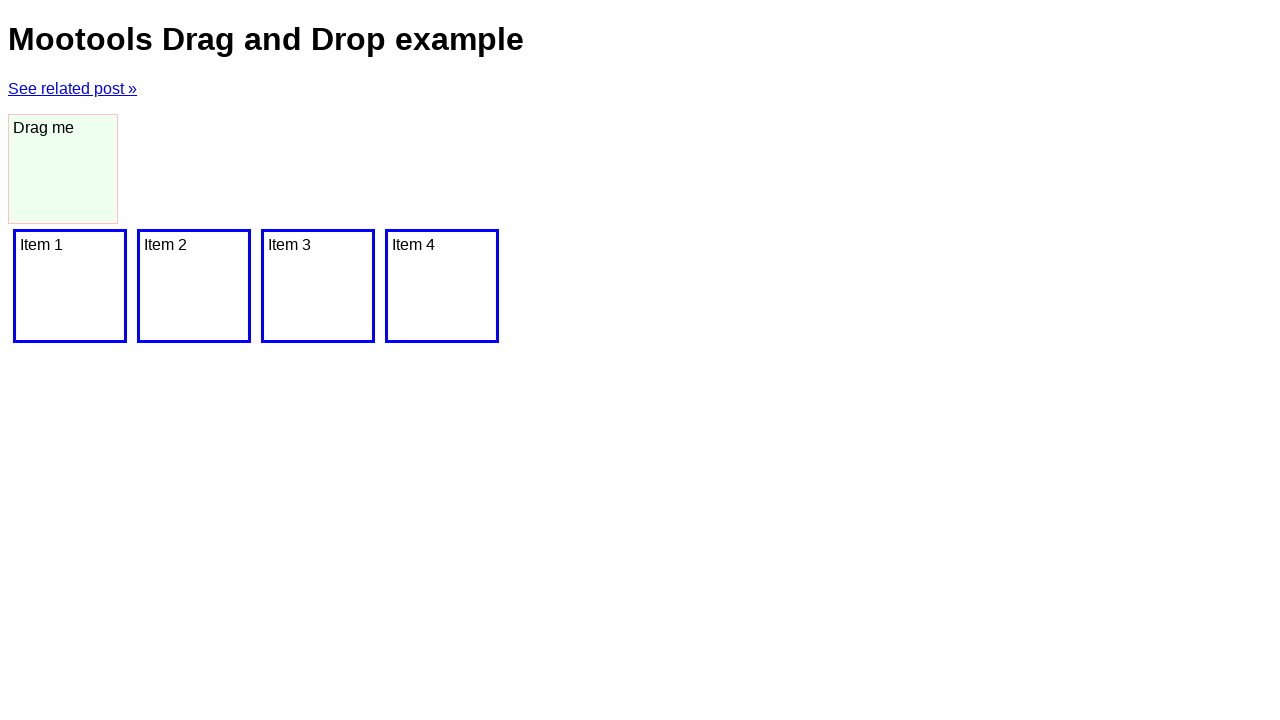

Located drag source element (#dragger)
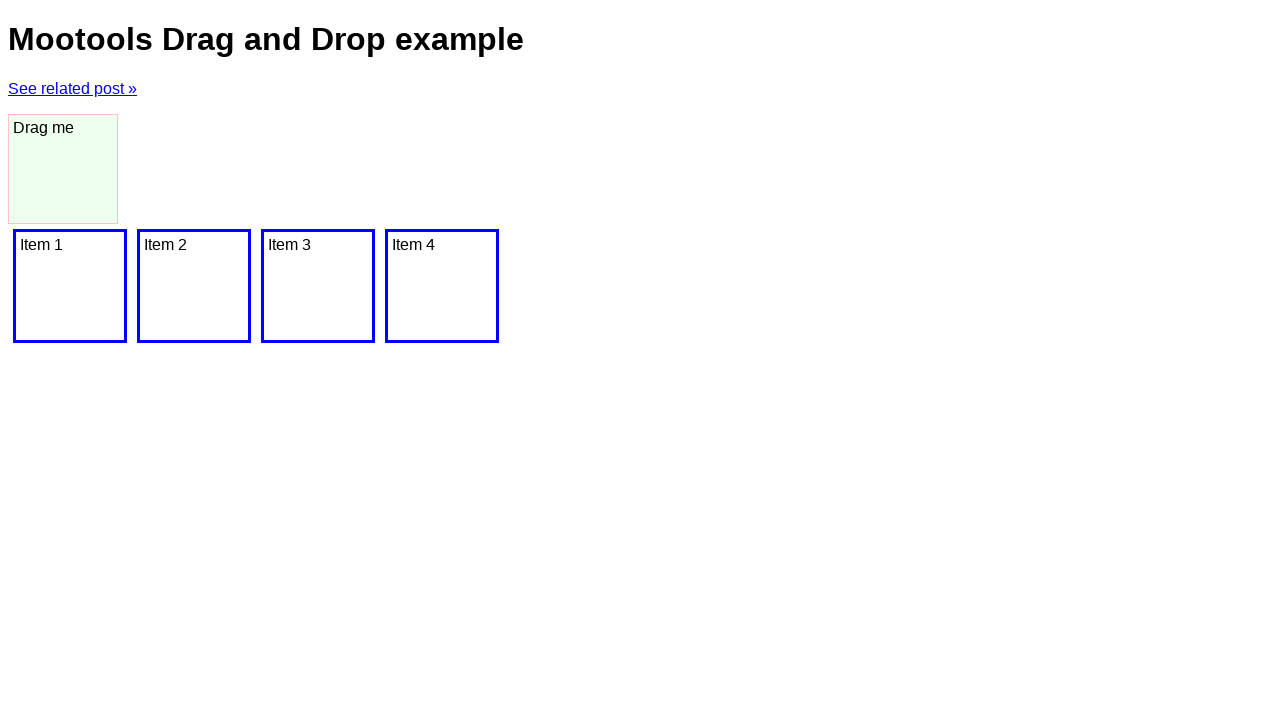

Located drop target element
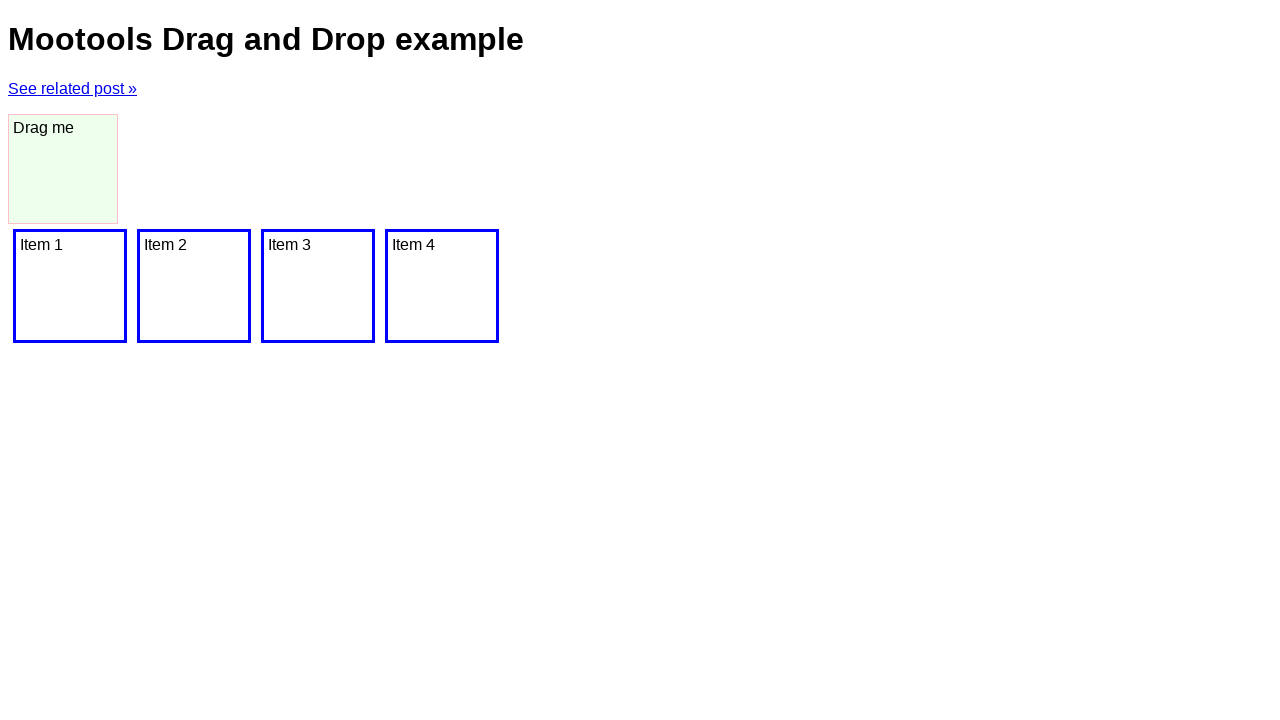

Dragged element to target drop zone at (70, 286)
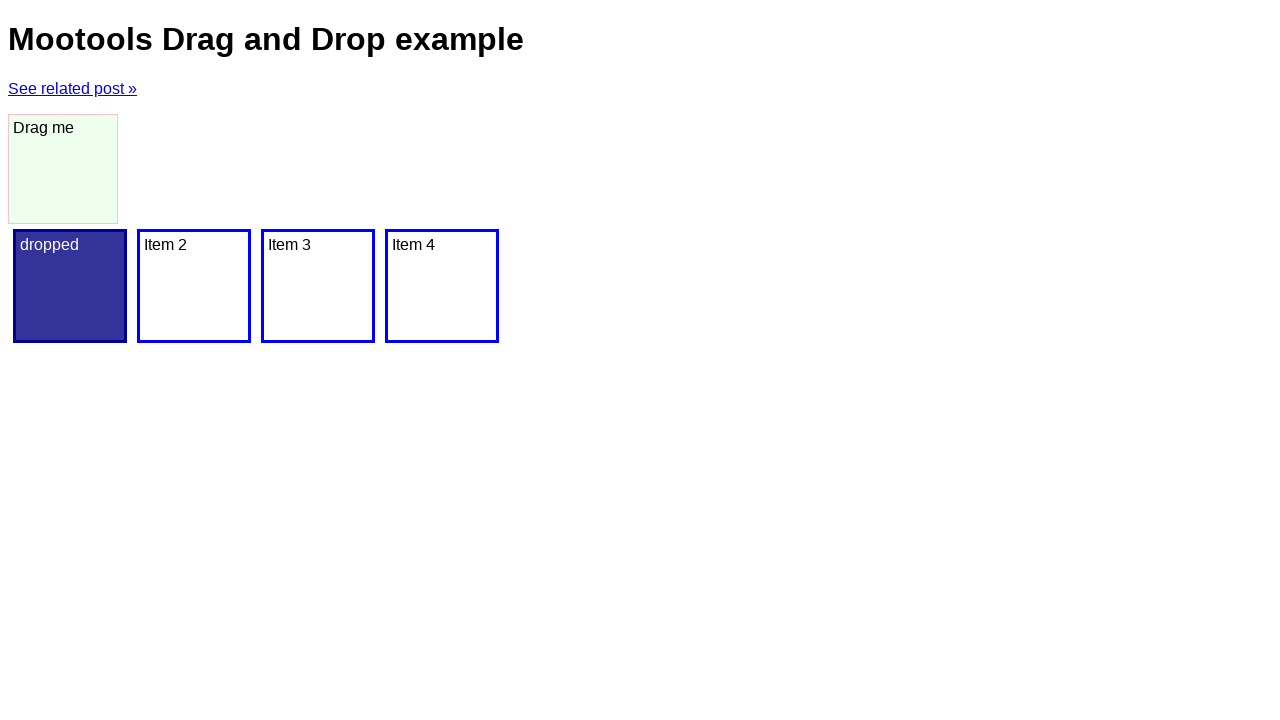

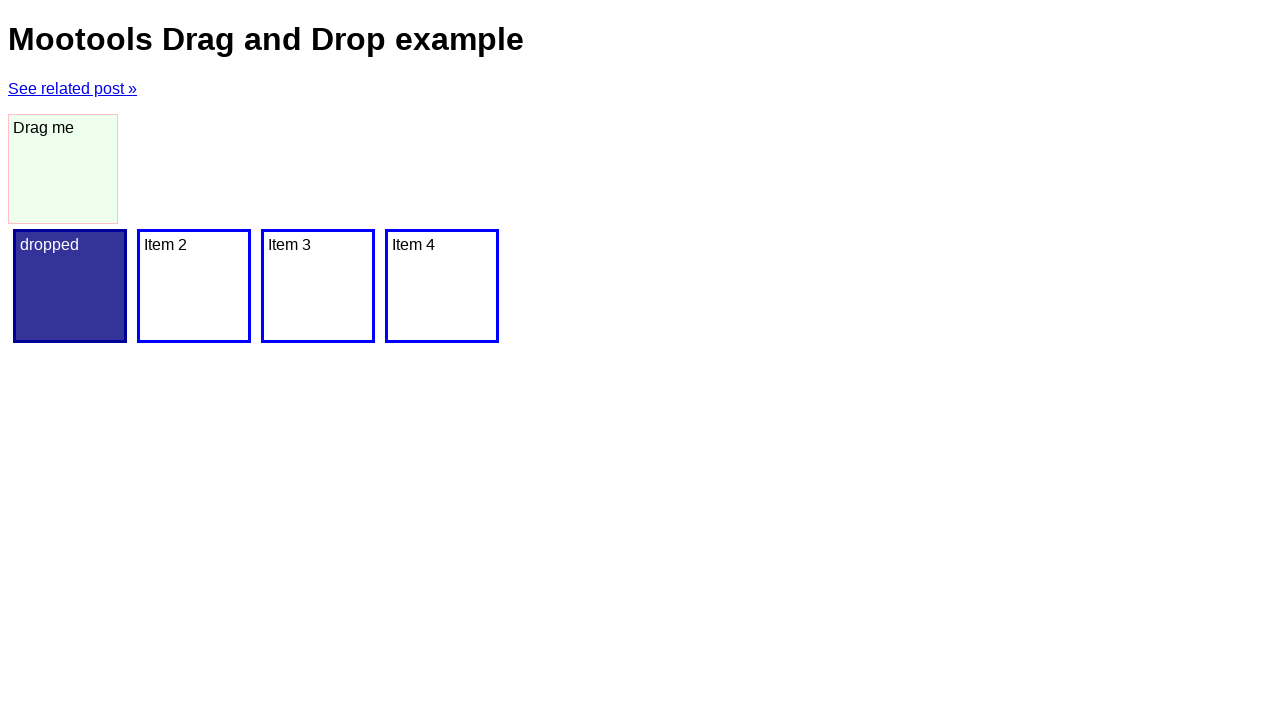